Tests that clicking the GCs filter button displays all garbage collector options

Starting URL: https://jdkcomparison.com/

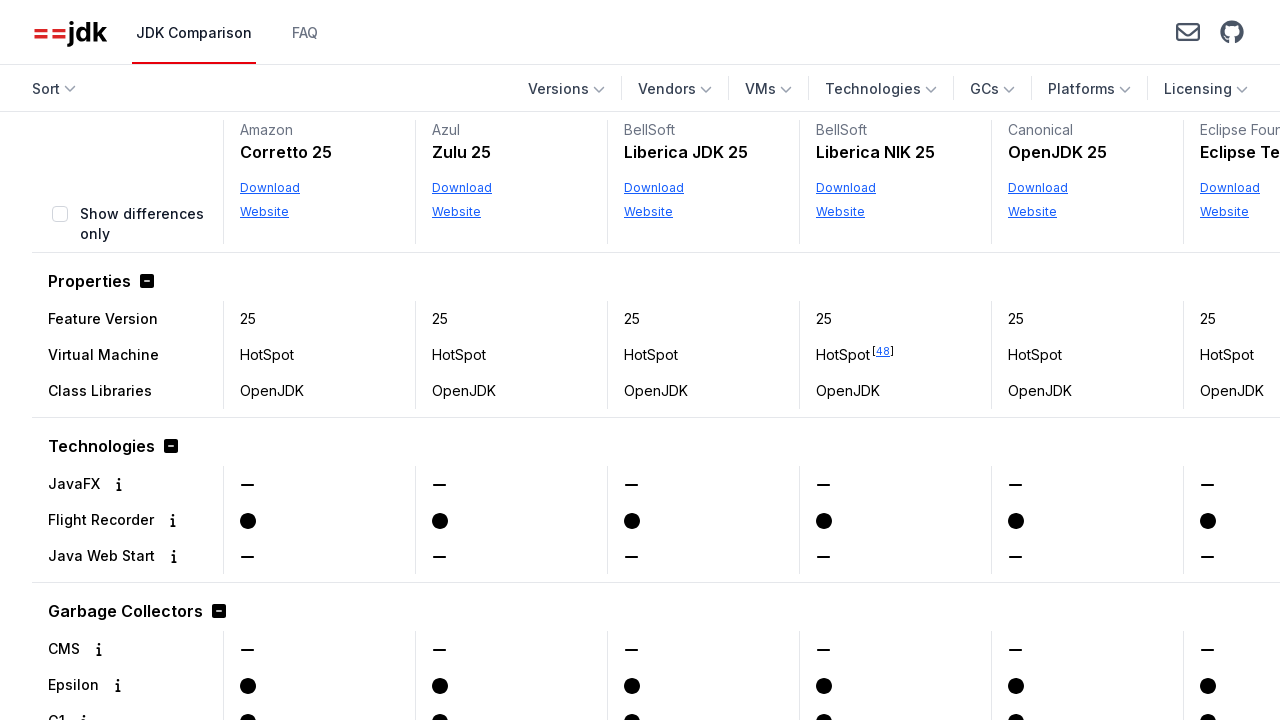

Clicked the GCs filter button at (992, 89) on internal:role=button[name="GCs"s]
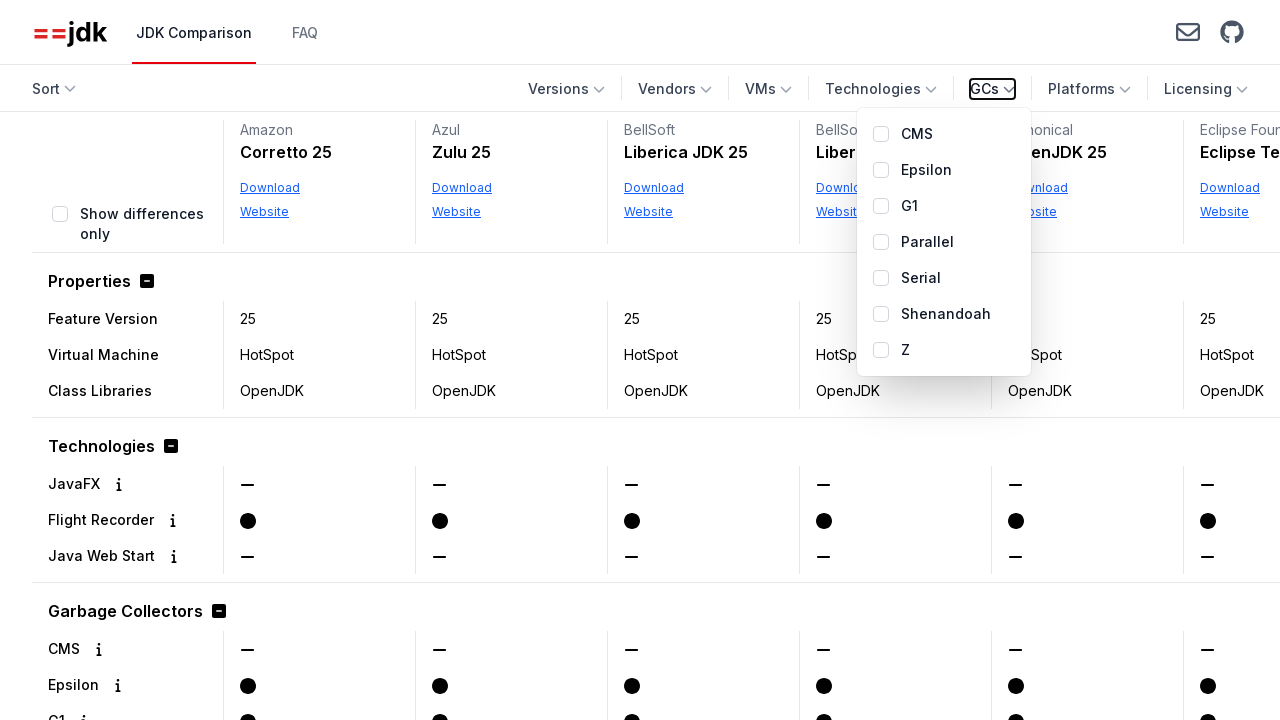

Located the Selectable GCs form
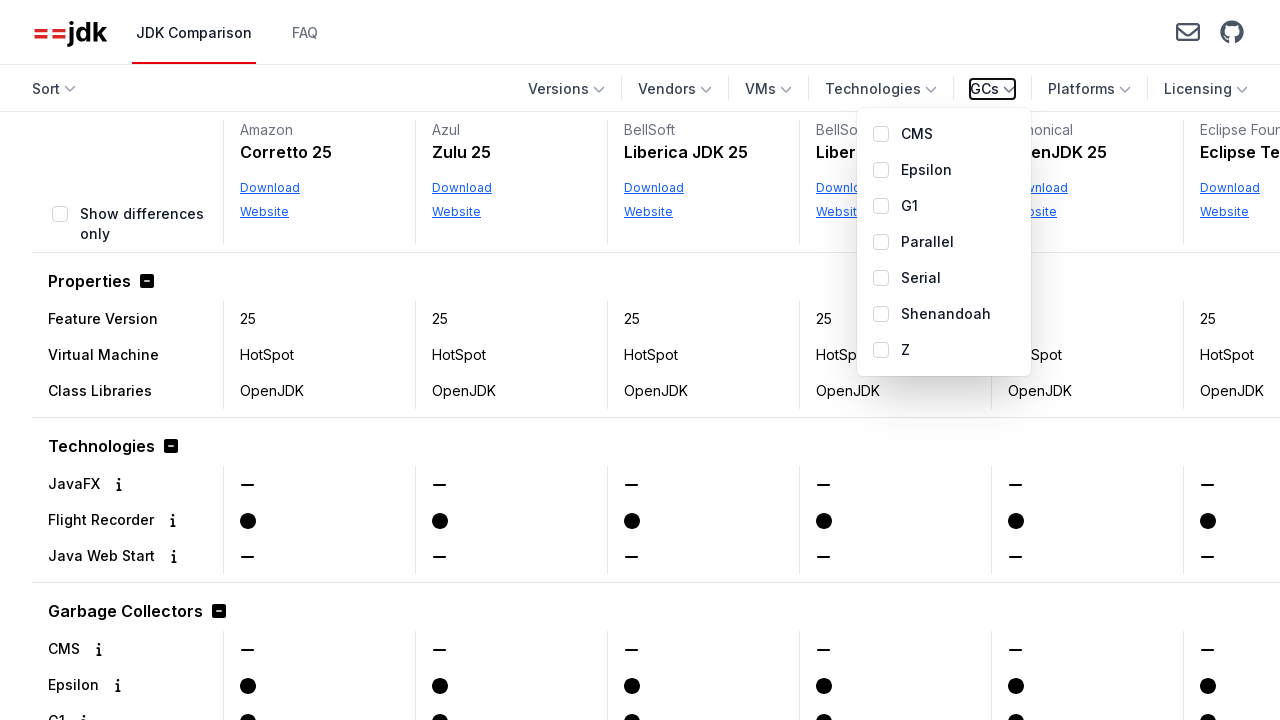

Verified GC option 'CMS' is displayed as checkbox 0
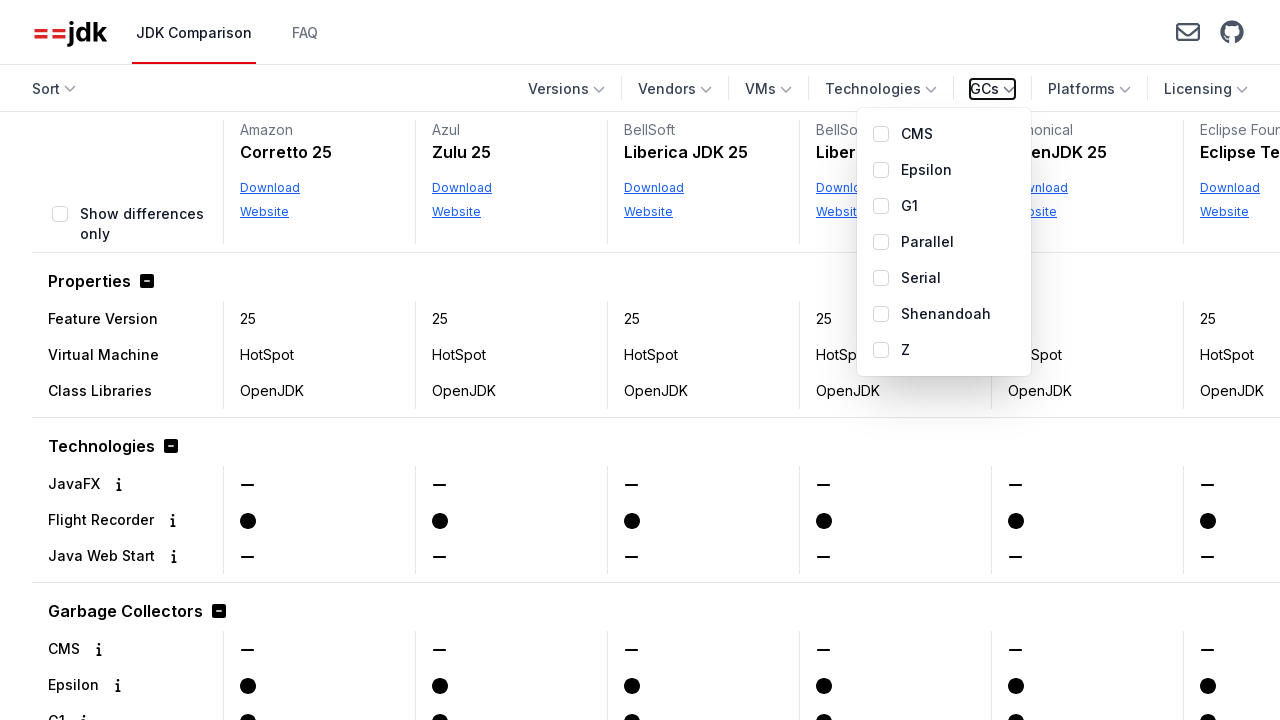

Verified GC option 'Epsilon' is displayed as checkbox 1
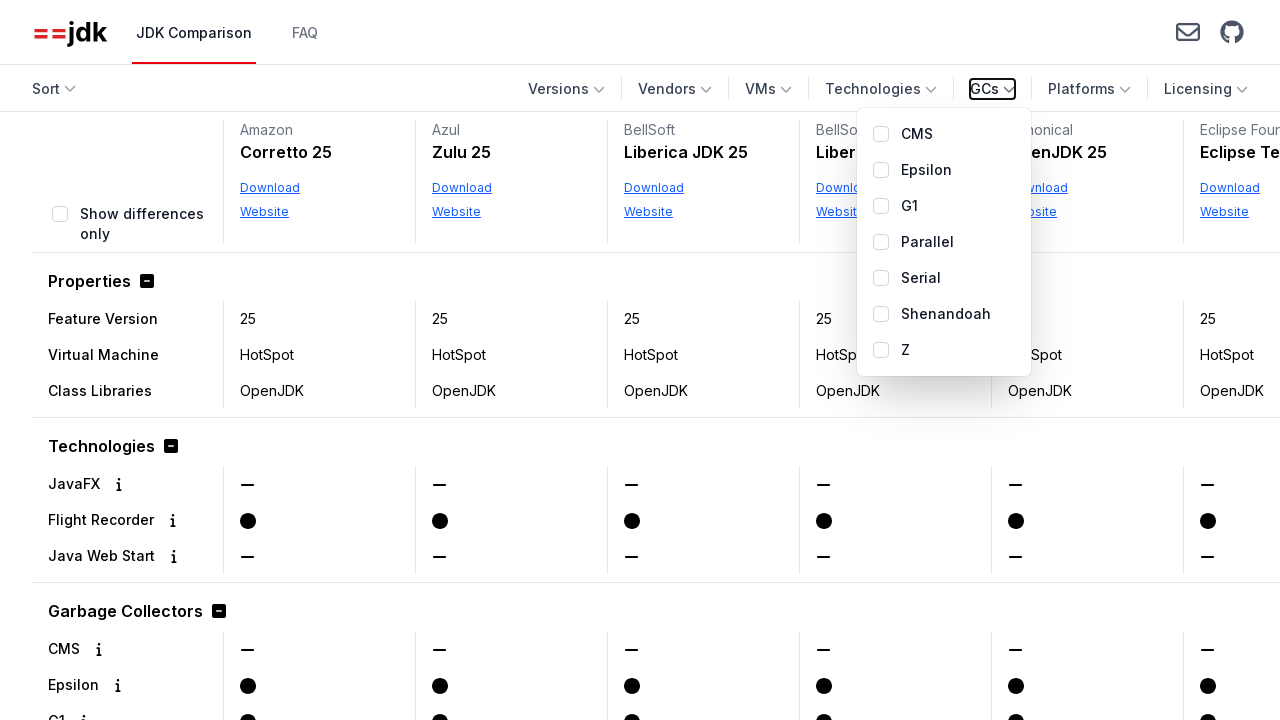

Verified GC option 'G1' is displayed as checkbox 2
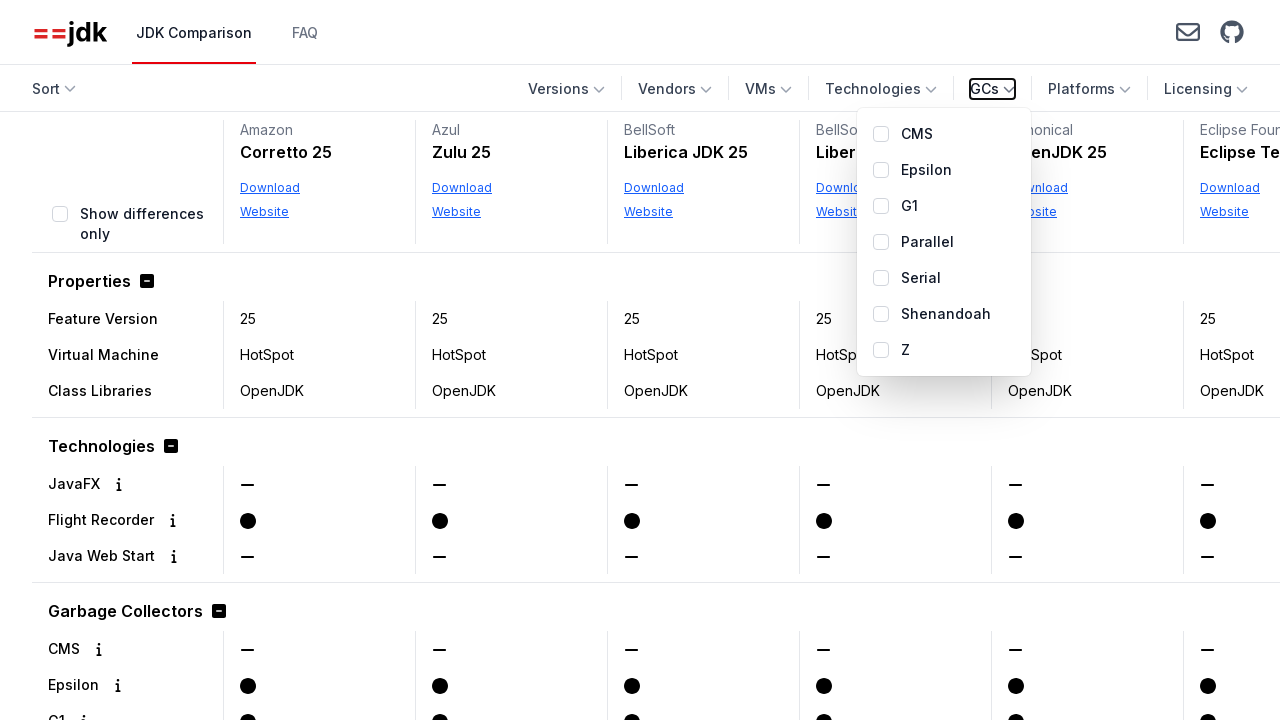

Verified GC option 'Parallel' is displayed as checkbox 3
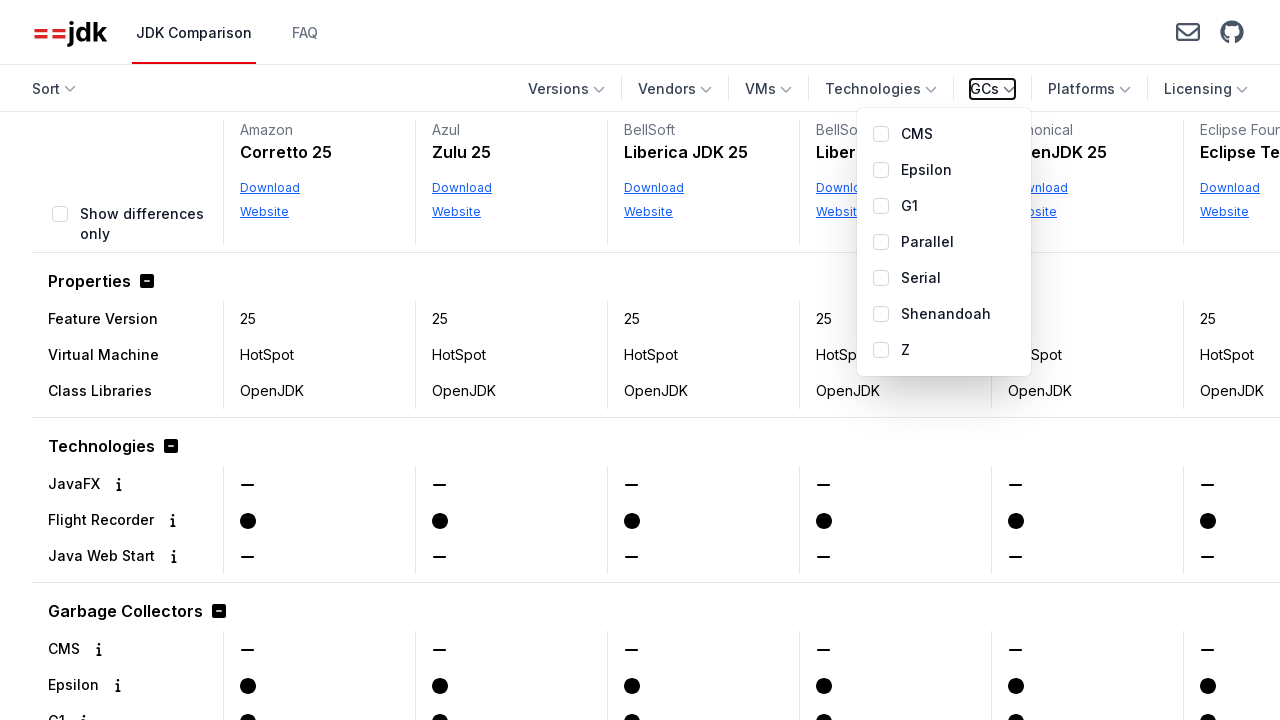

Verified GC option 'Serial' is displayed as checkbox 4
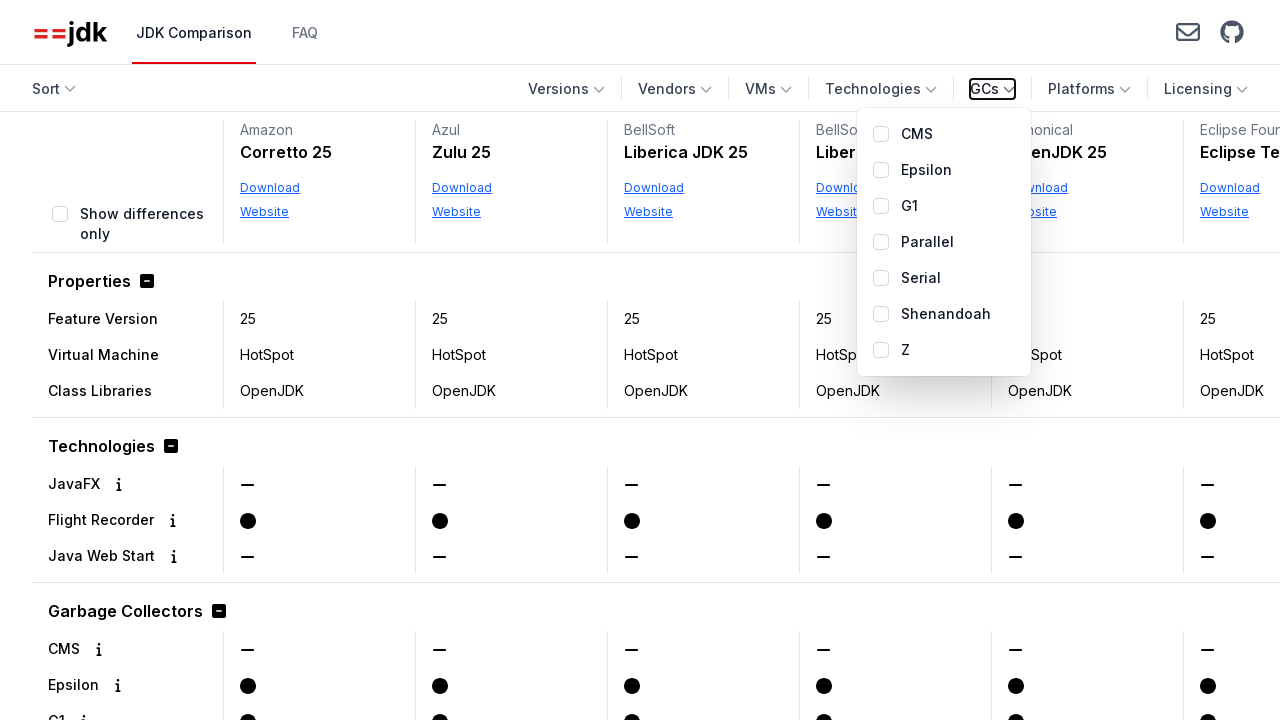

Verified GC option 'Shenandoah' is displayed as checkbox 5
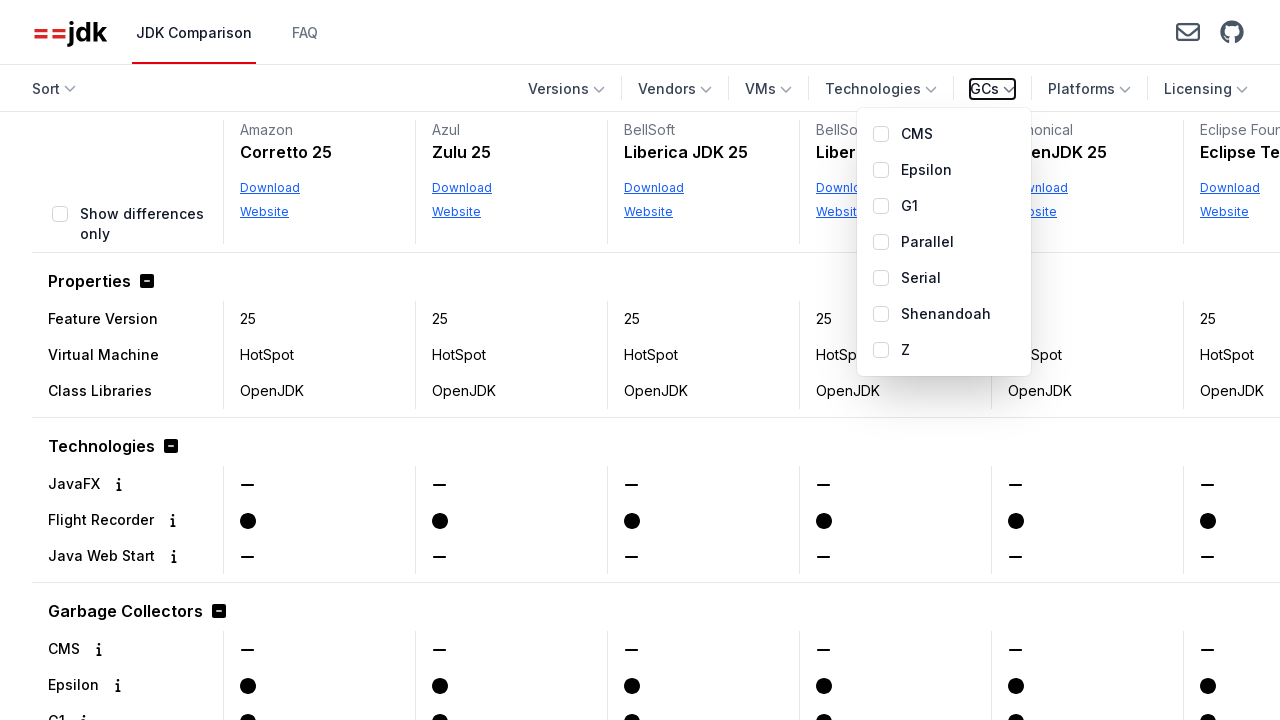

Verified GC option 'Z' is displayed as checkbox 6
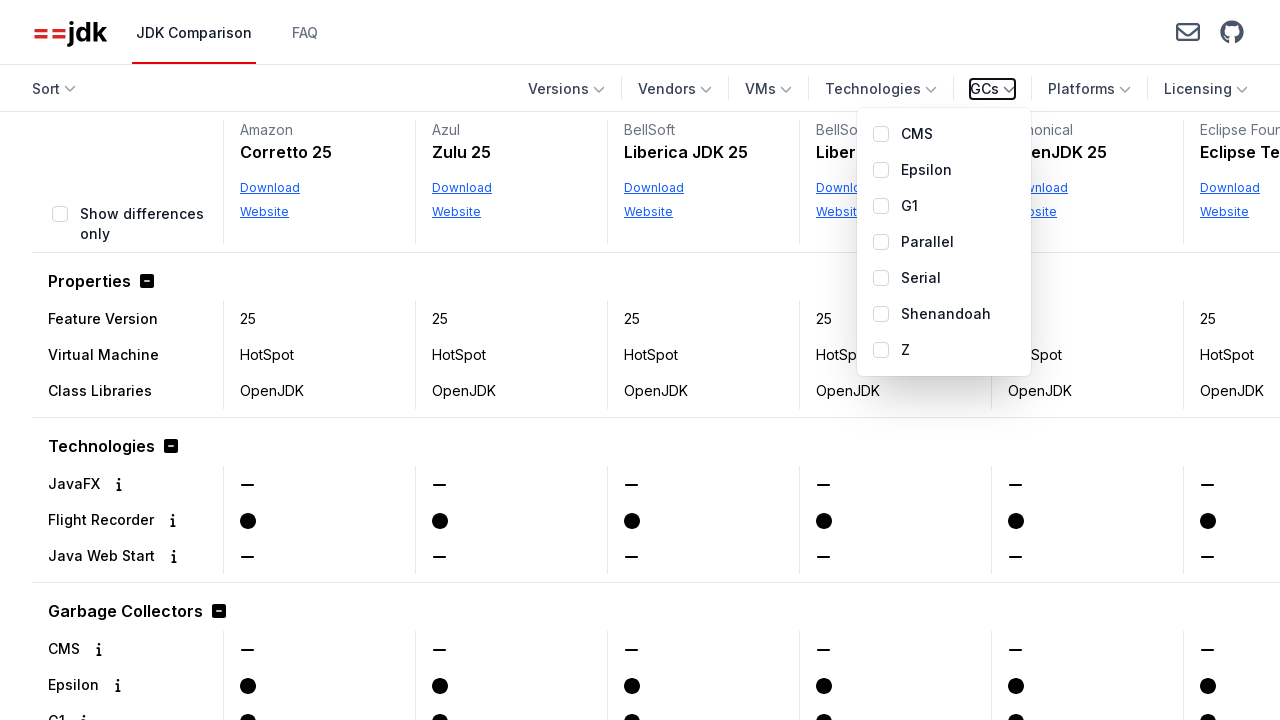

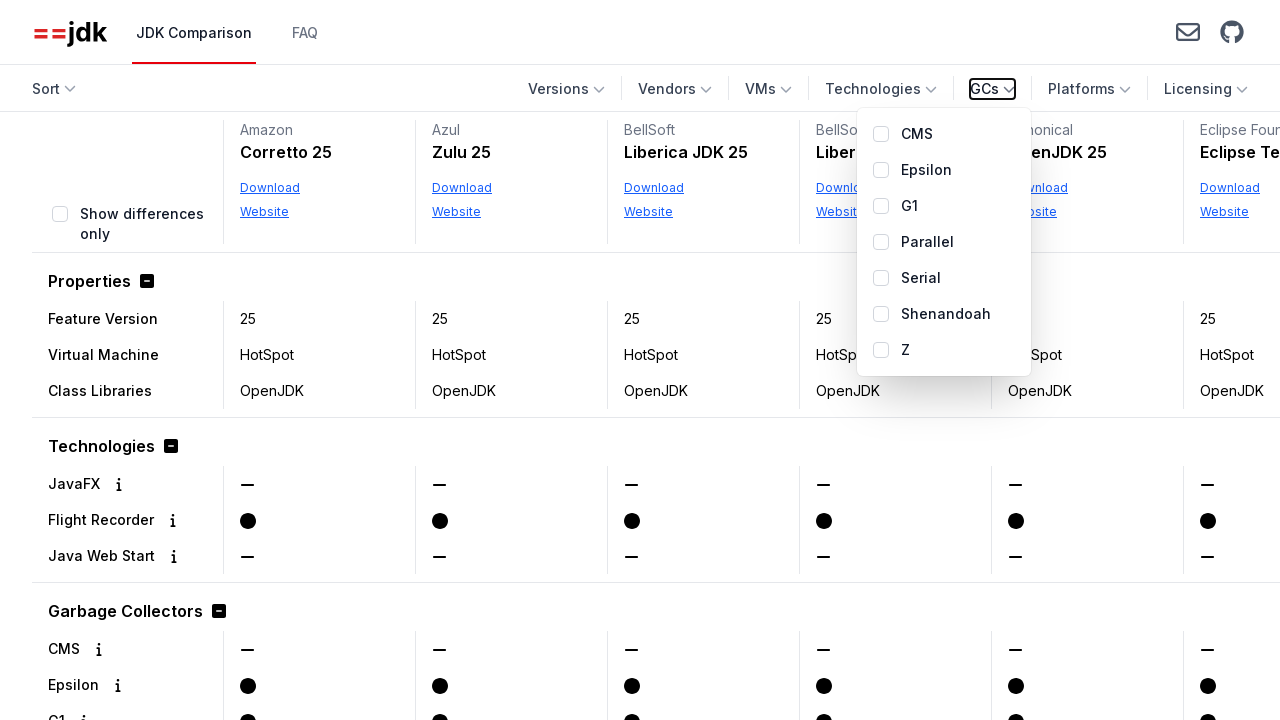